Tests switching to an iframe, reading content inside it, and switching back to main content

Starting URL: https://demoqa.com/frames

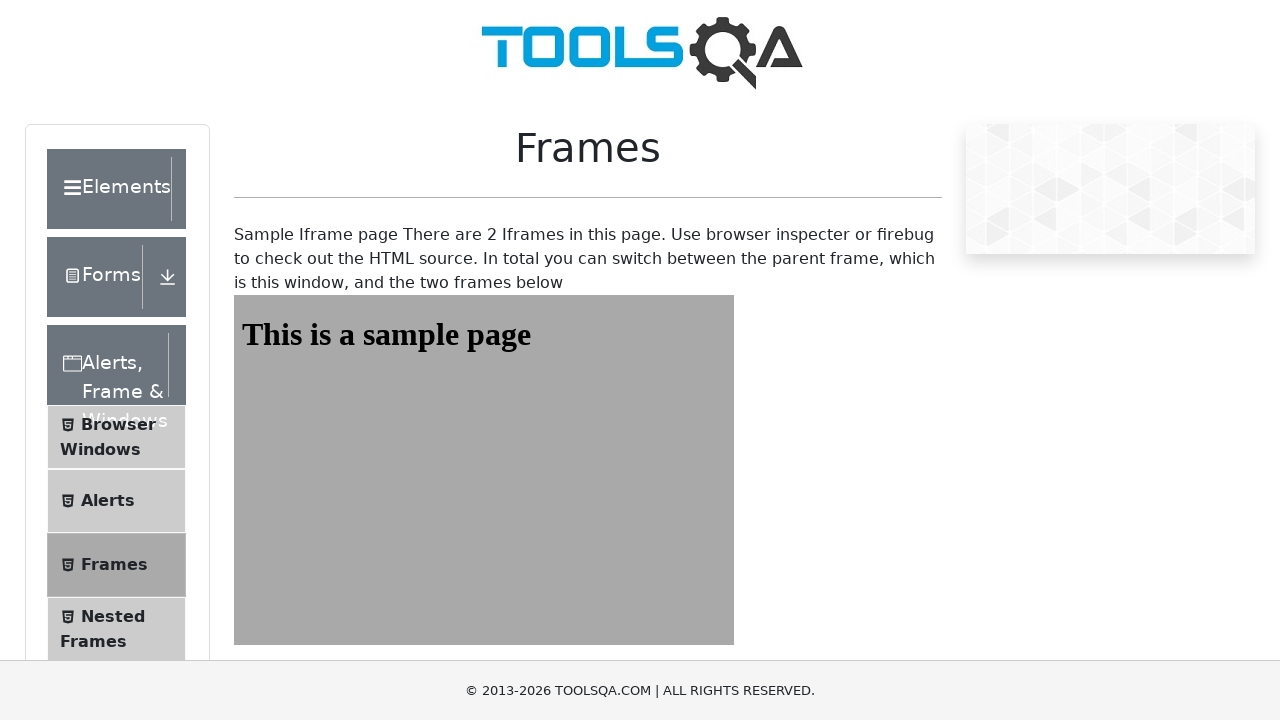

Navigated to https://demoqa.com/frames
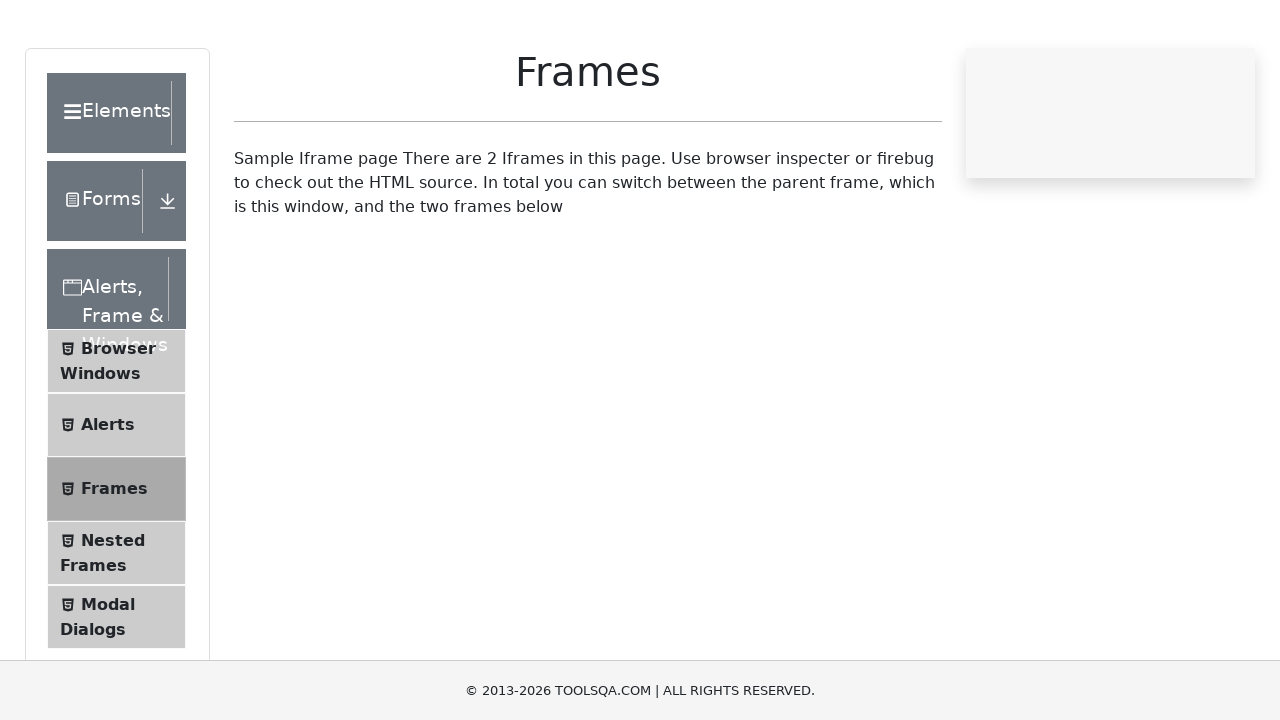

Switched to iframe with name 'frame2'
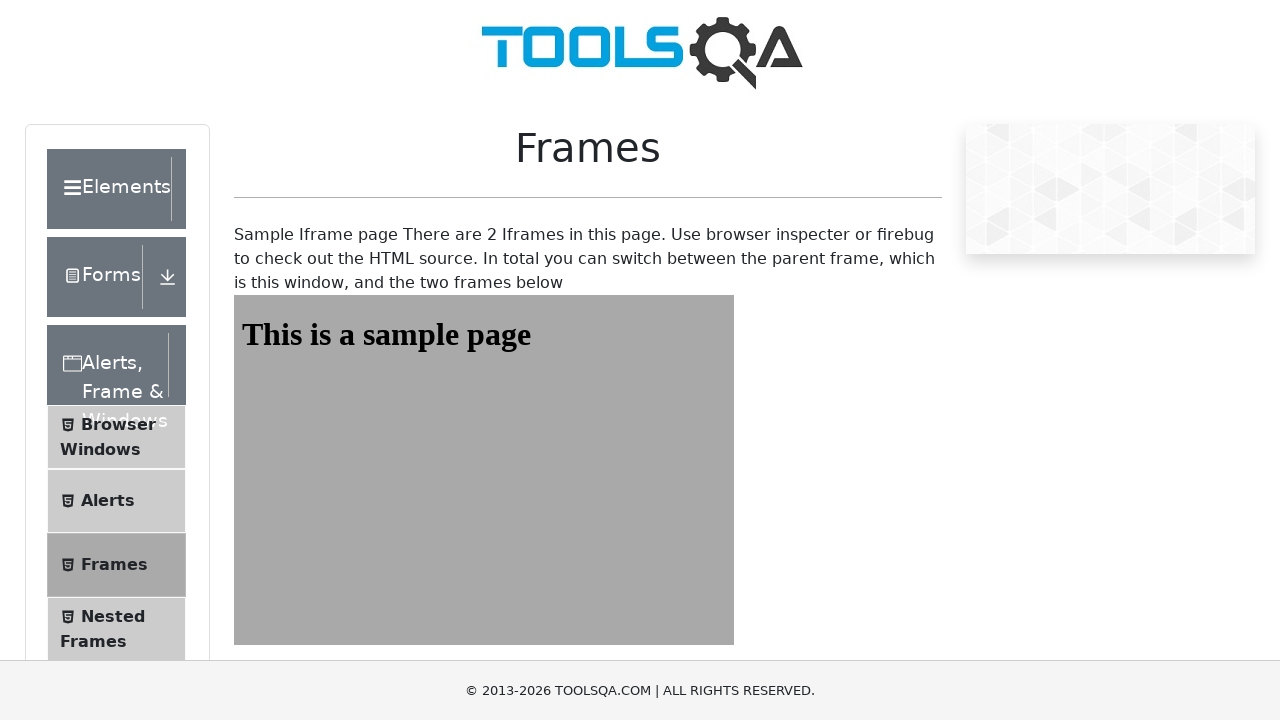

Retrieved text content from #sampleHeading inside iframe
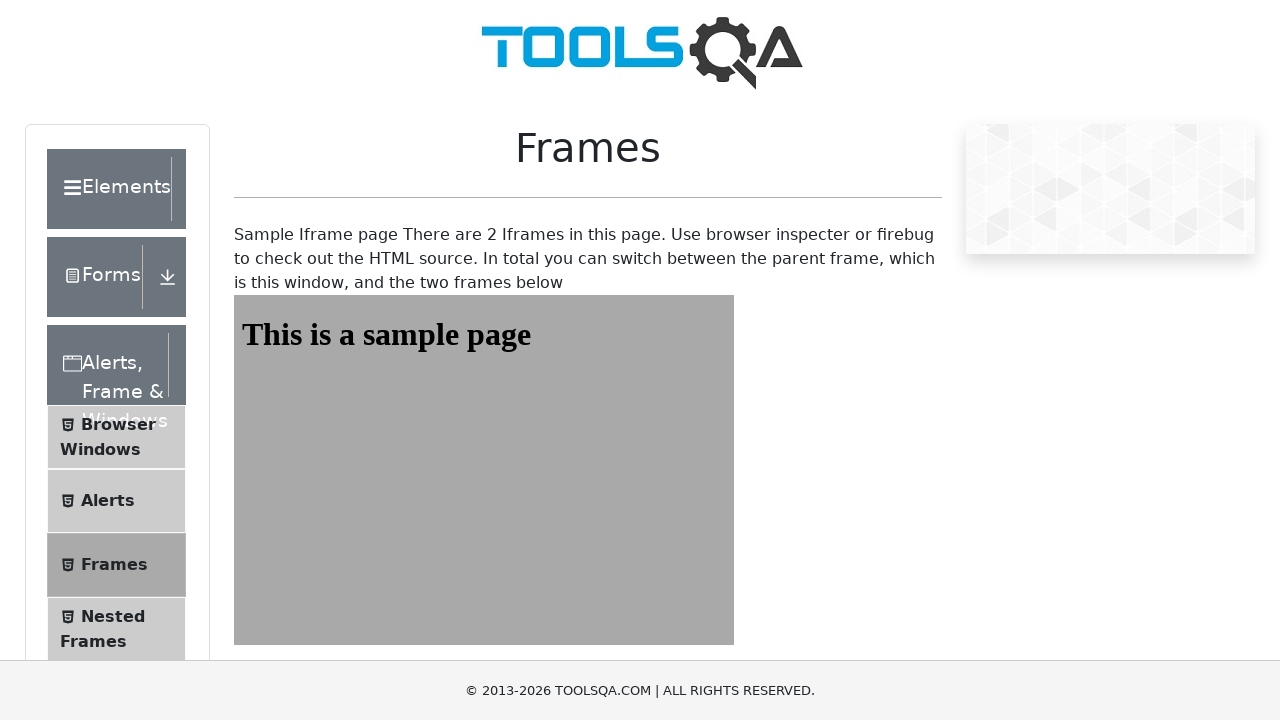

Asserted that 'This is a sample page' is present in the heading text
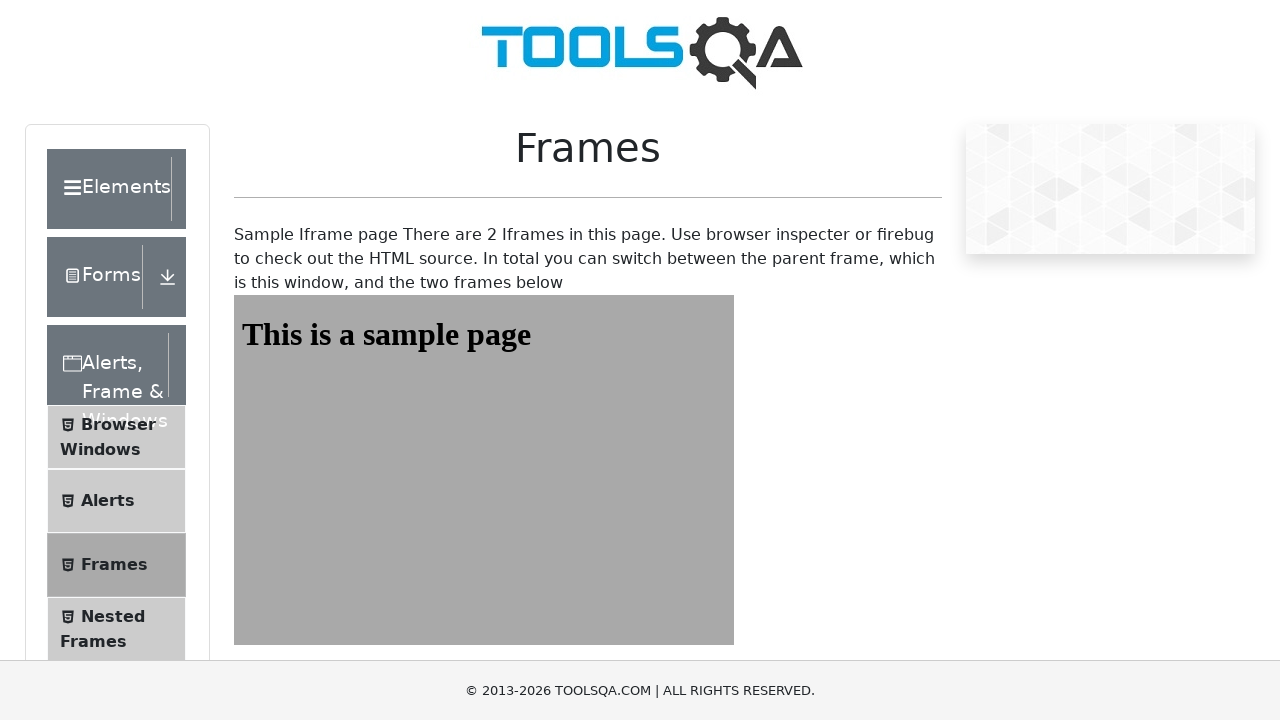

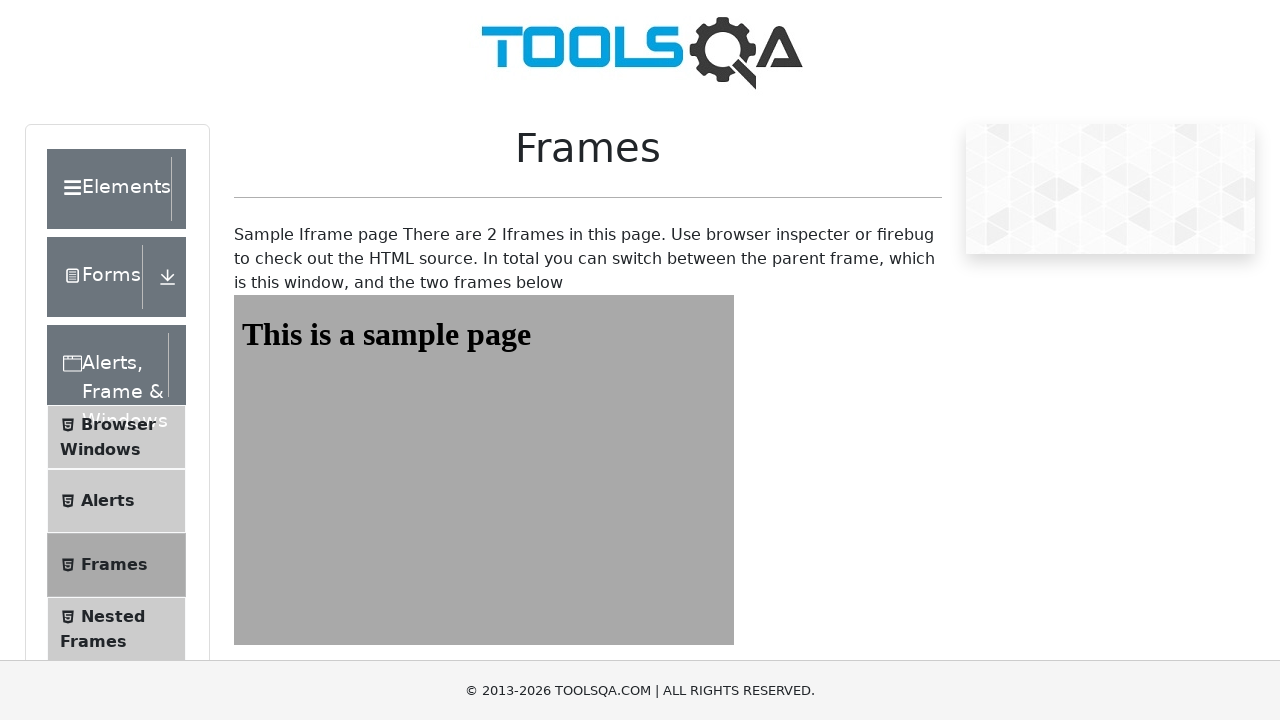